Tests right-click context menu functionality by right-clicking on an element, selecting "Edit" from the context menu, and verifying the alert message

Starting URL: http://swisnl.github.io/jQuery-contextMenu/demo.html

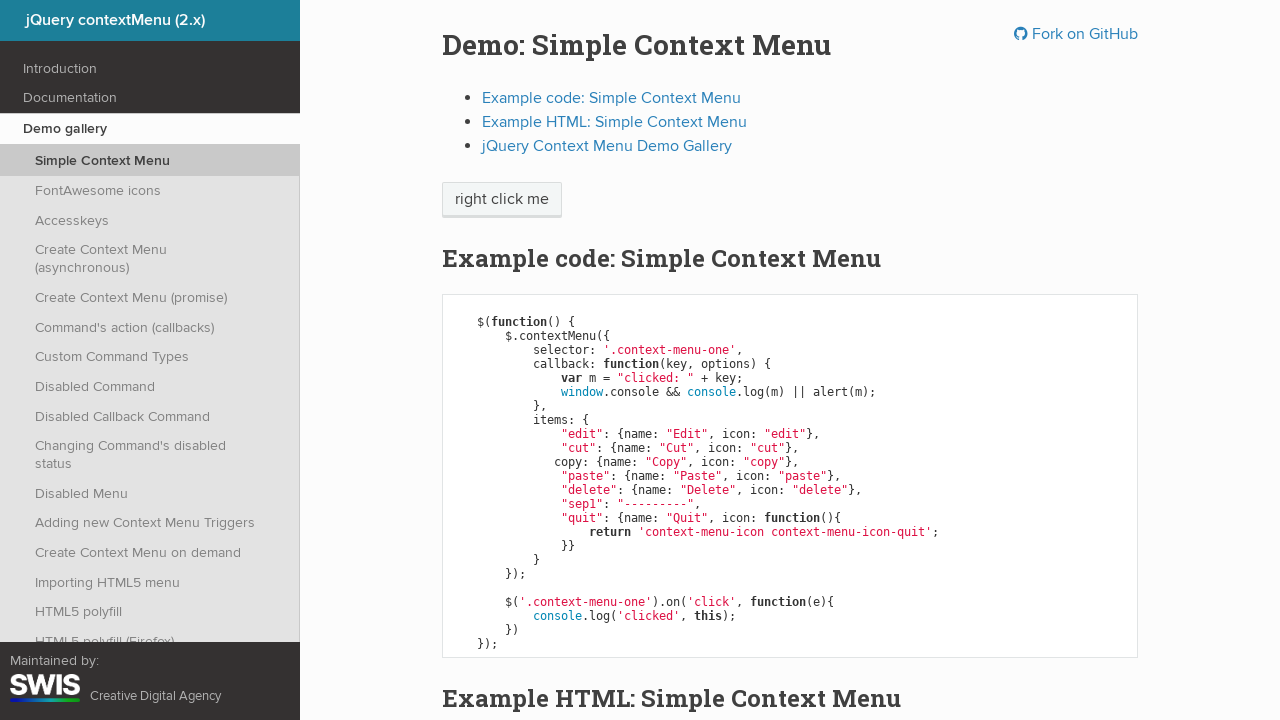

Waited for target element to be present
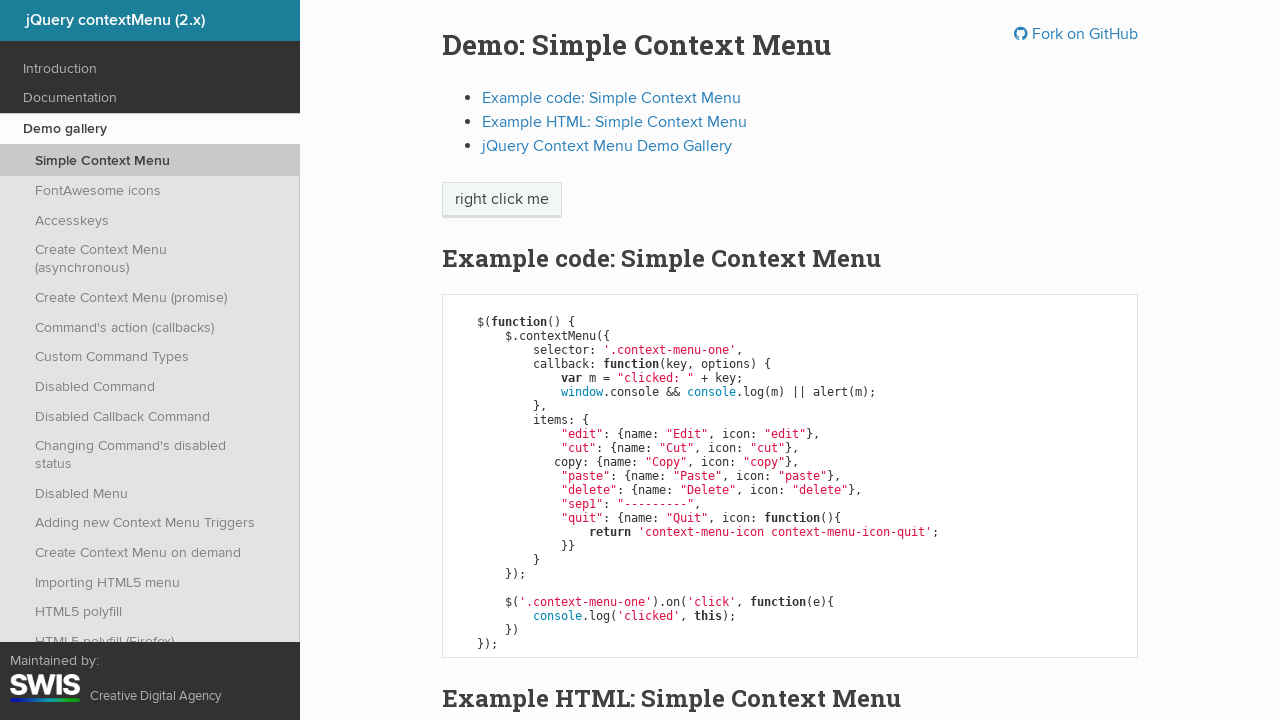

Located the element to right-click on
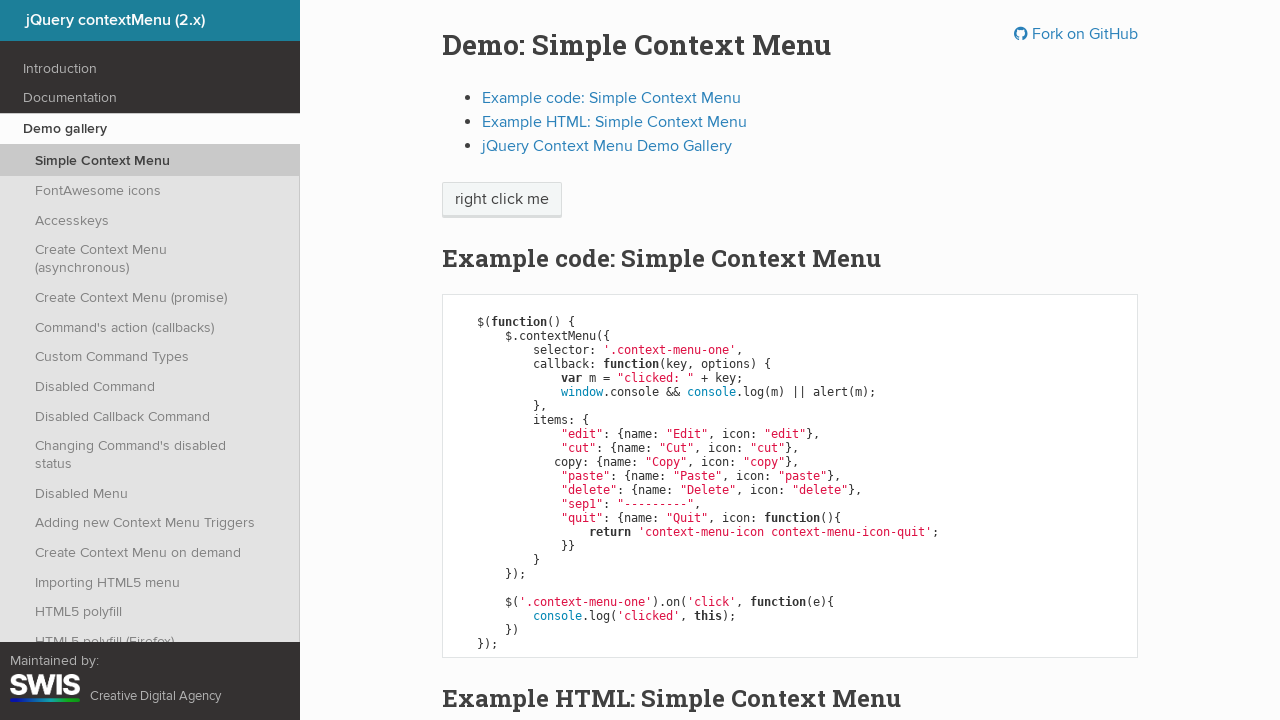

Right-clicked on the element to open context menu at (502, 200) on xpath=/html/body/div[1]/section/div/div/div/p/span
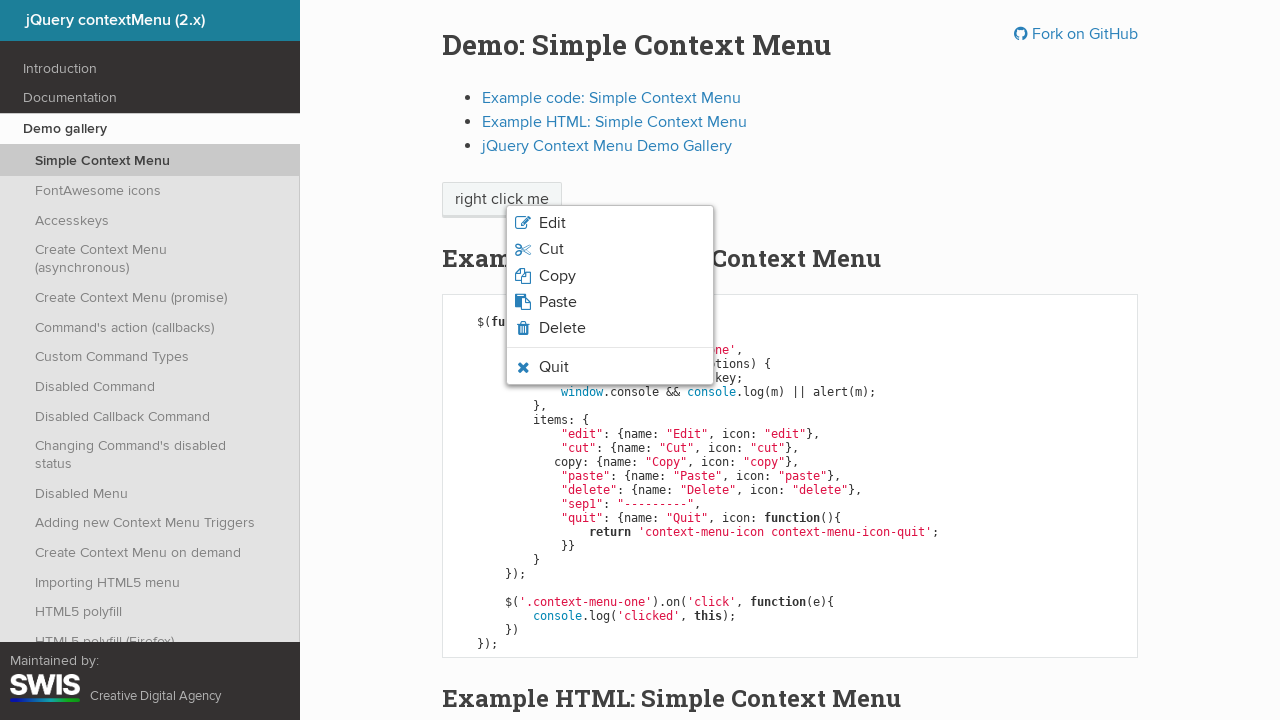

Clicked 'Edit' option from the context menu at (610, 302) on xpath=/html/body/ul/li[4]
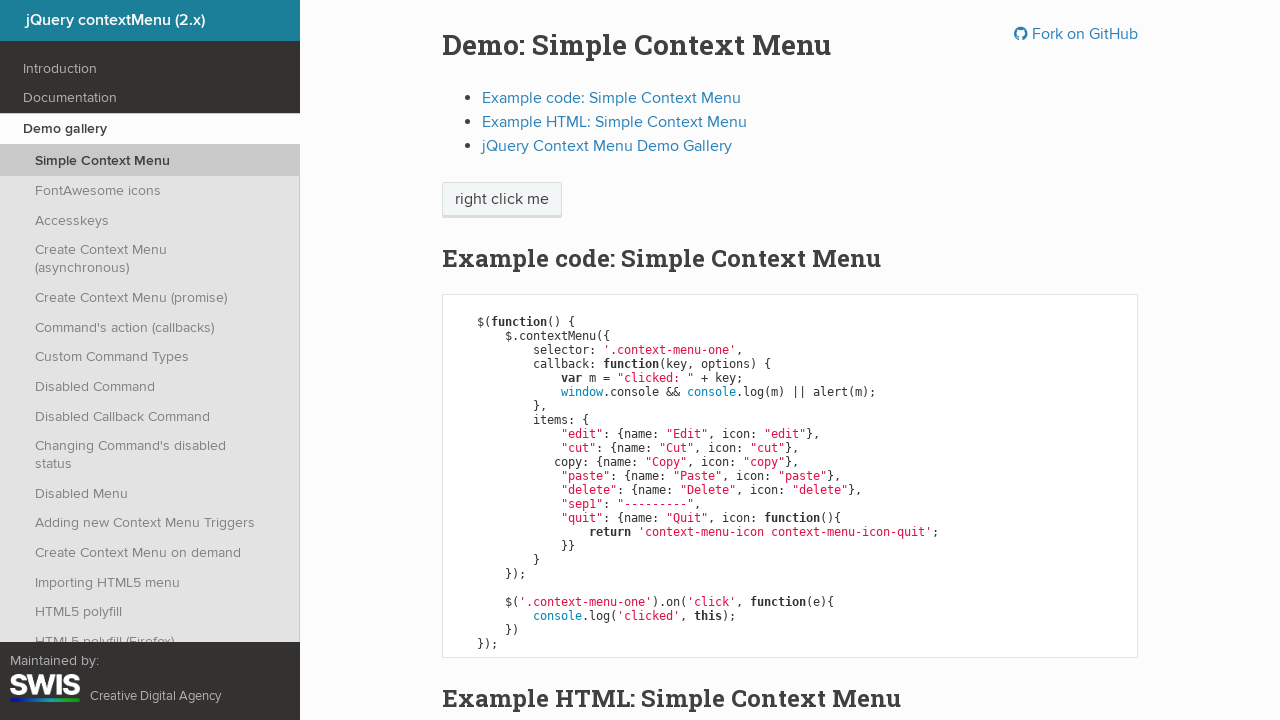

Set up alert dialog handler to accept alerts
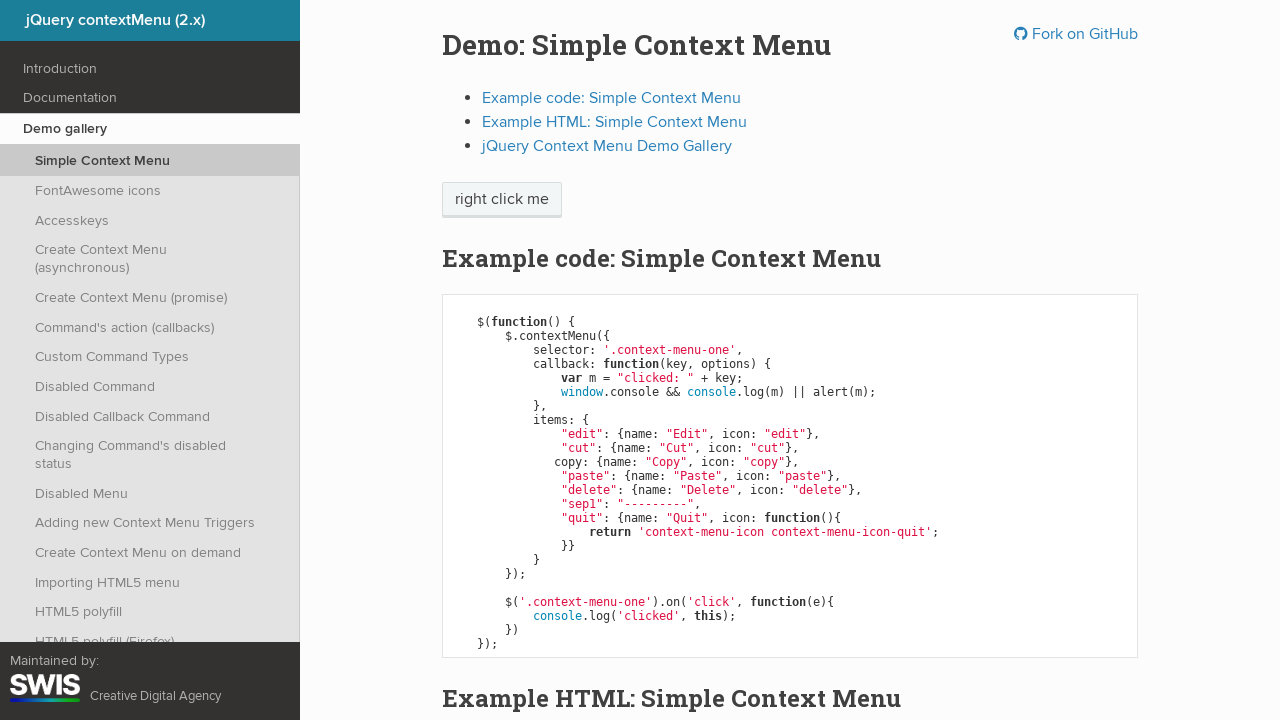

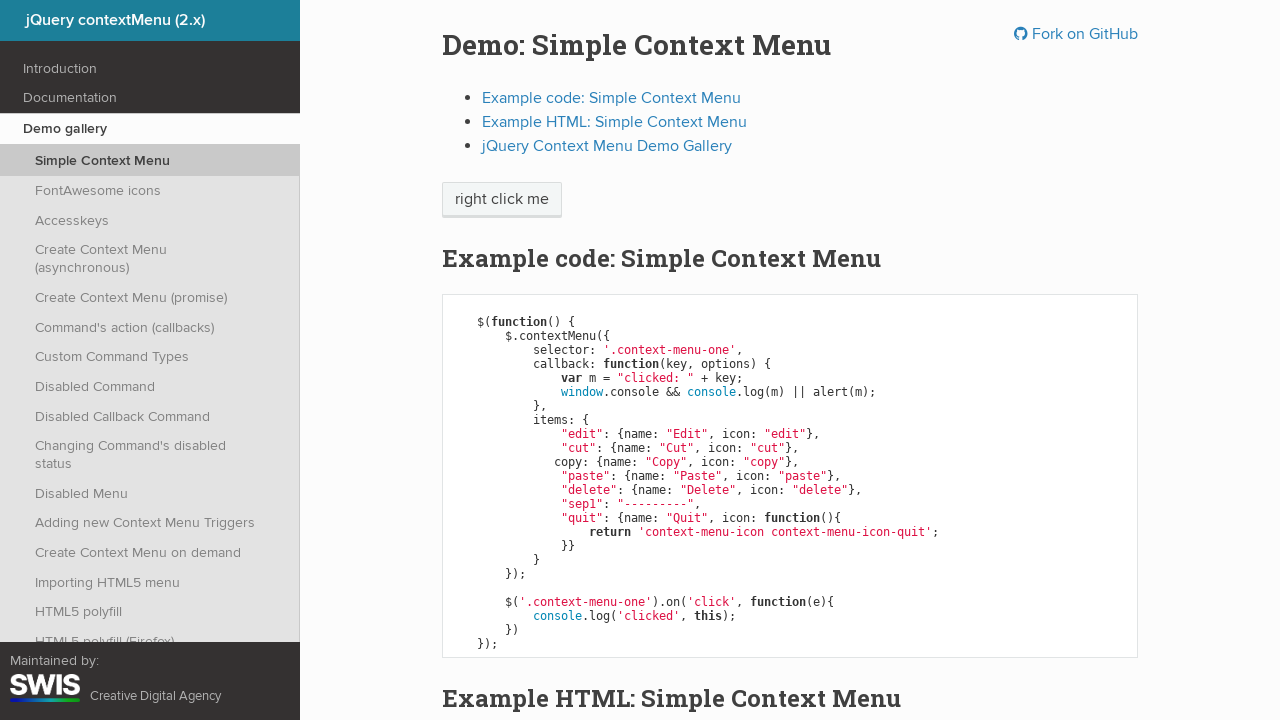